Tests interaction with shadow DOM elements by filling username and password fields within shadow roots

Starting URL: https://demoapps.qspiders.com/ui/shadow?sublist=0

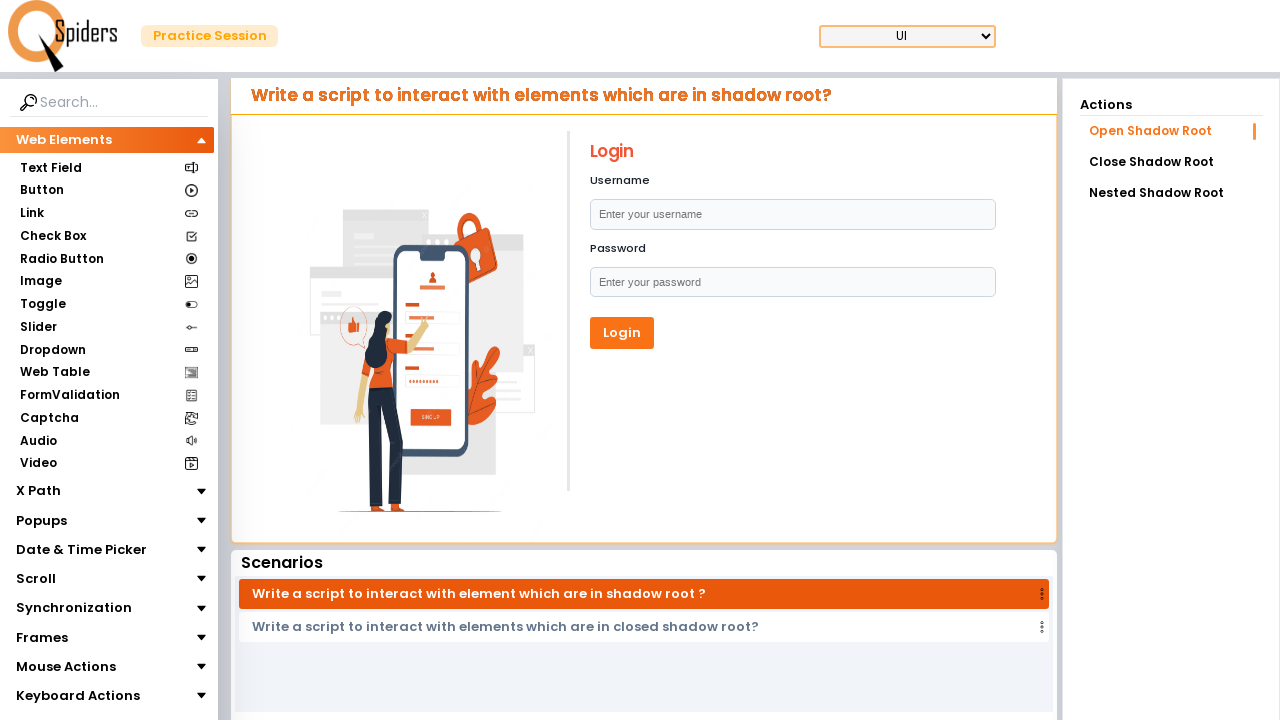

Form loaded and ready
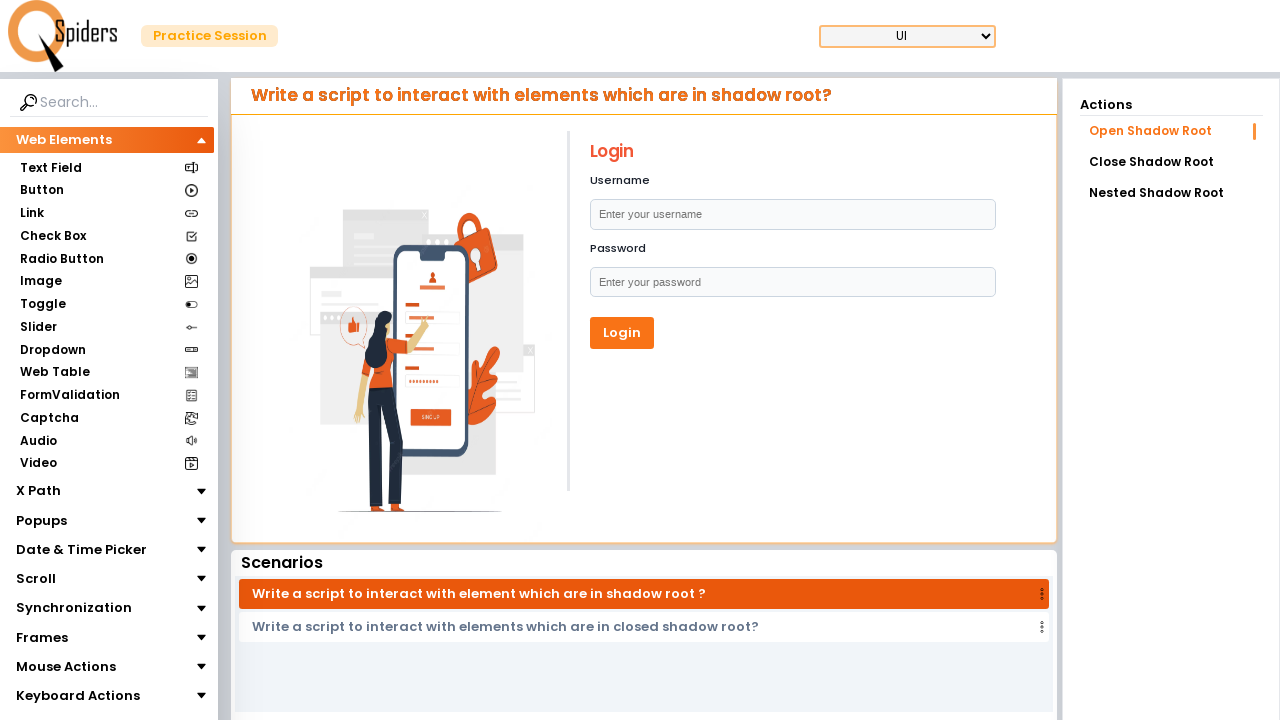

Located first shadow host (username field container)
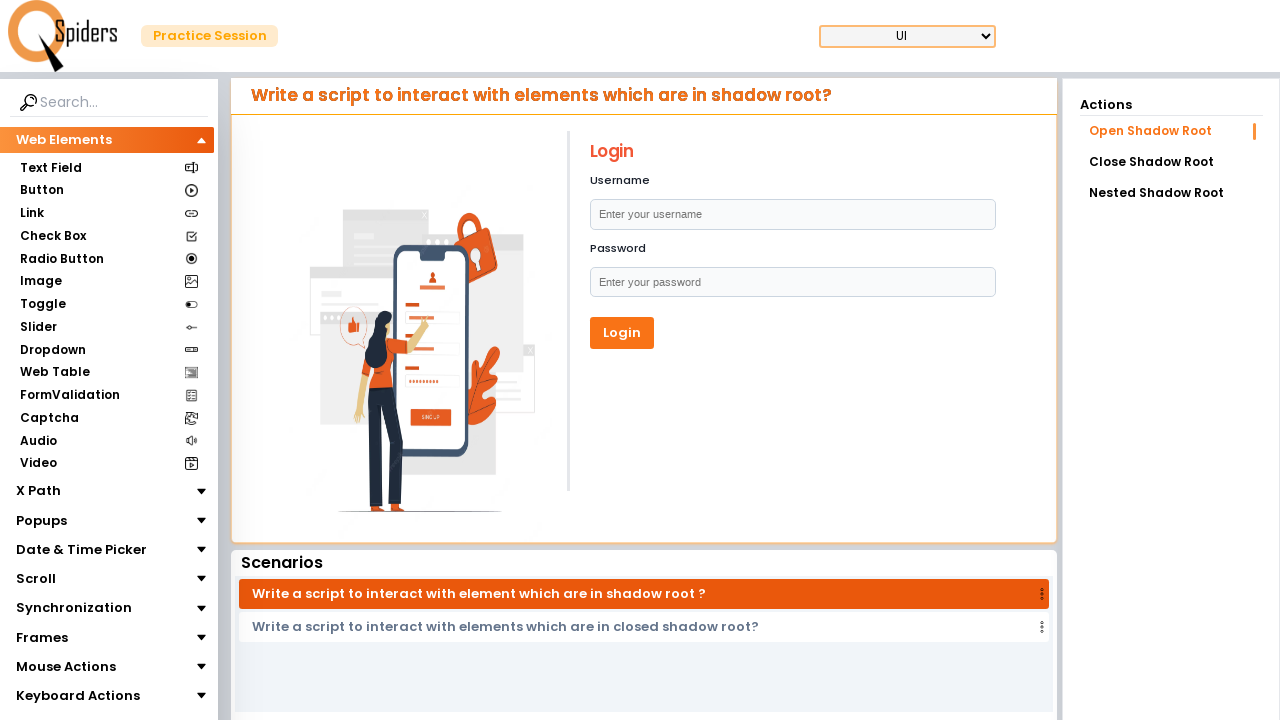

Accessed shadow DOM to locate username input element
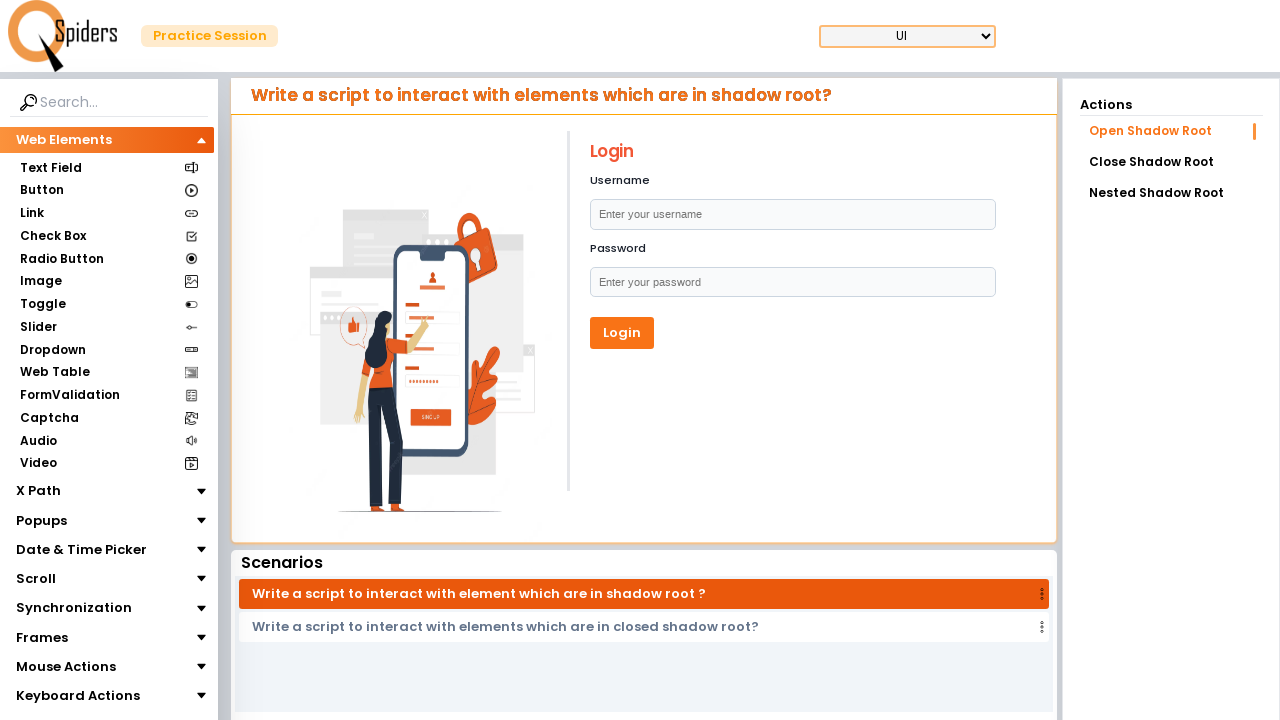

Filled username field with 'testuser456'
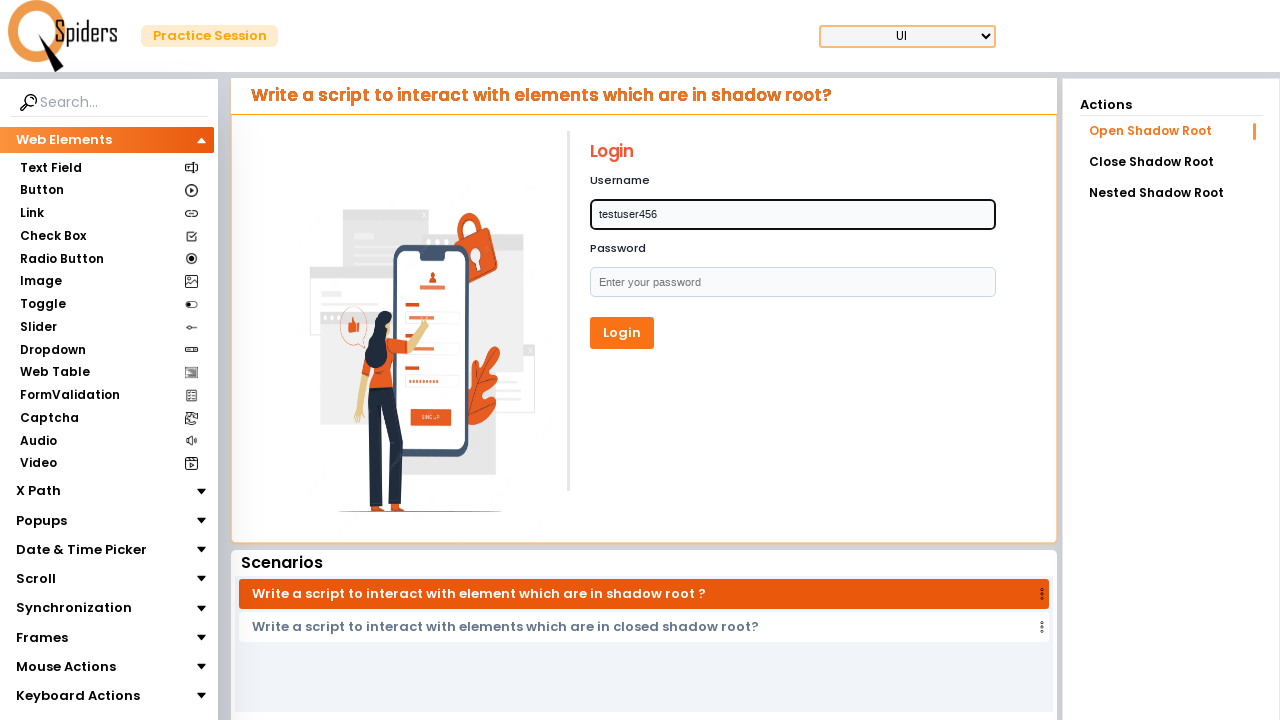

Located second shadow host (password field container)
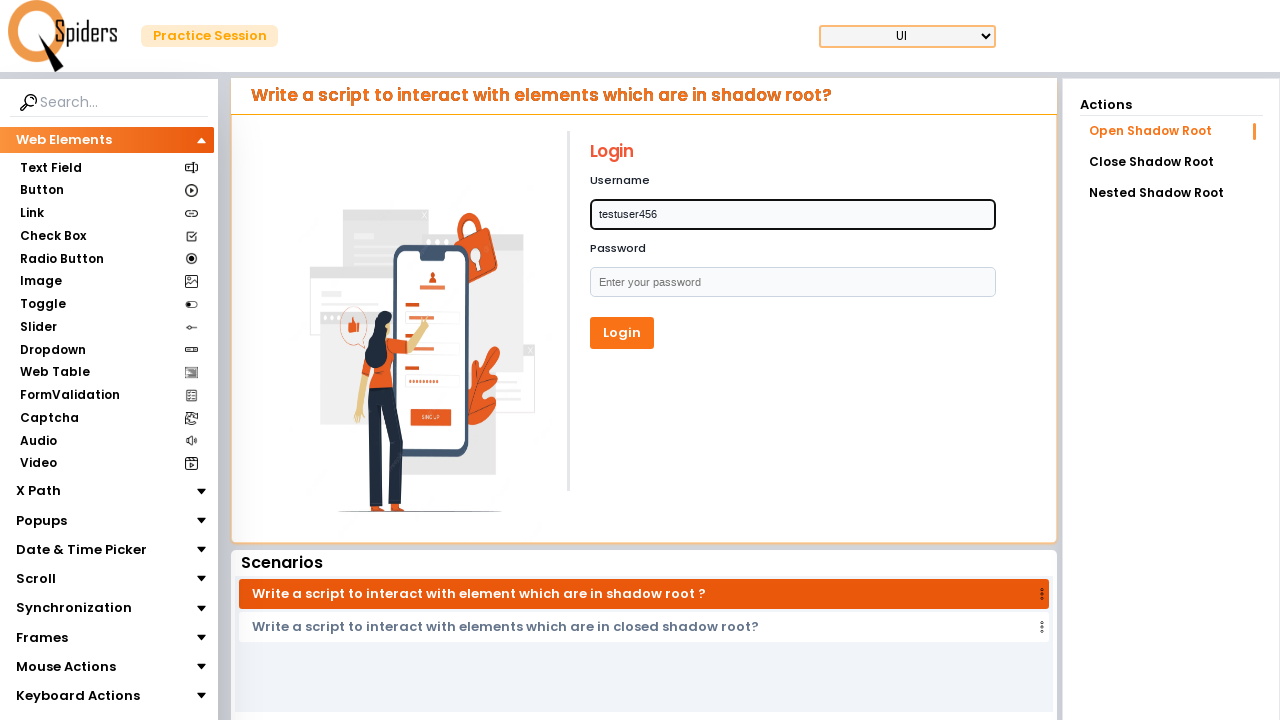

Accessed shadow DOM to locate password input element
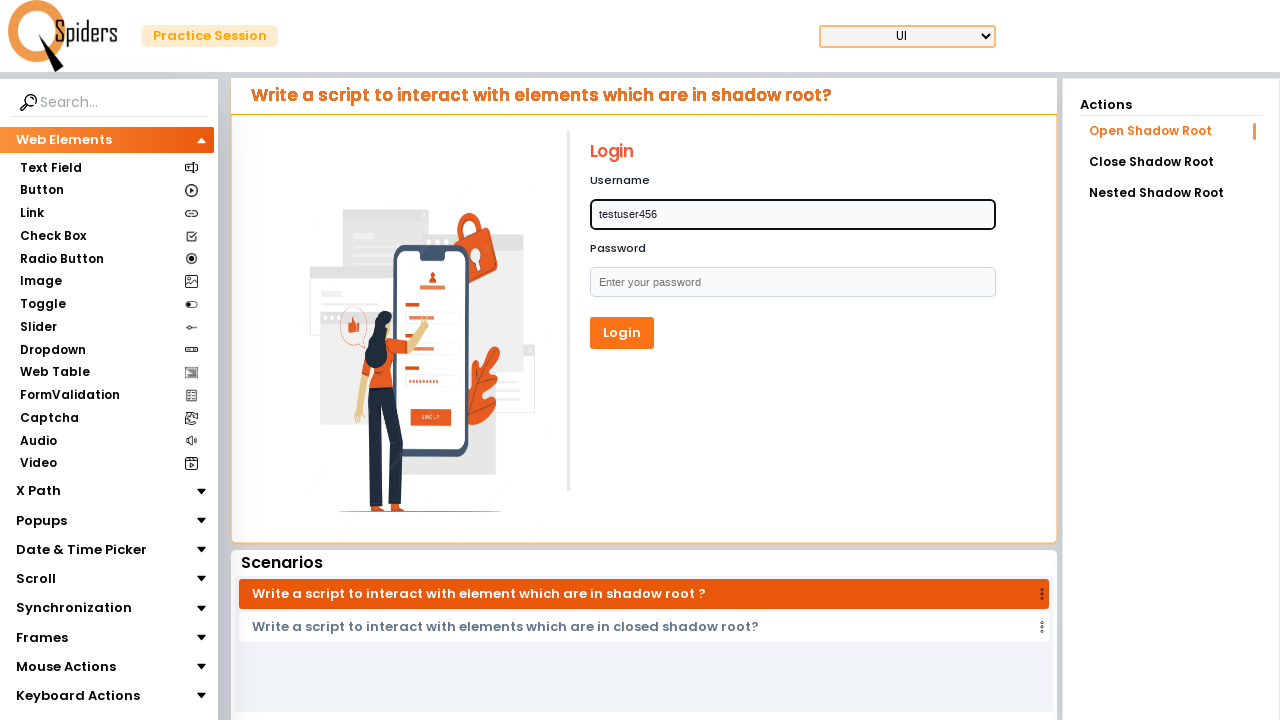

Filled password field with 'pass789test'
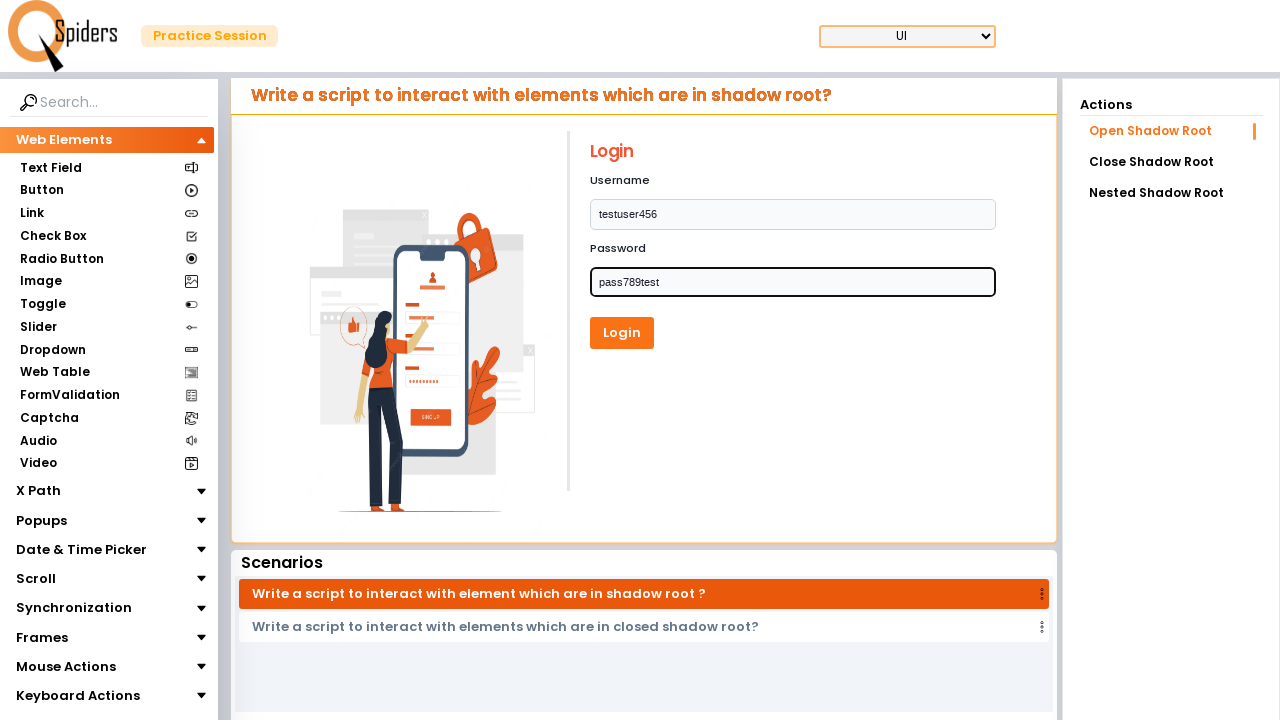

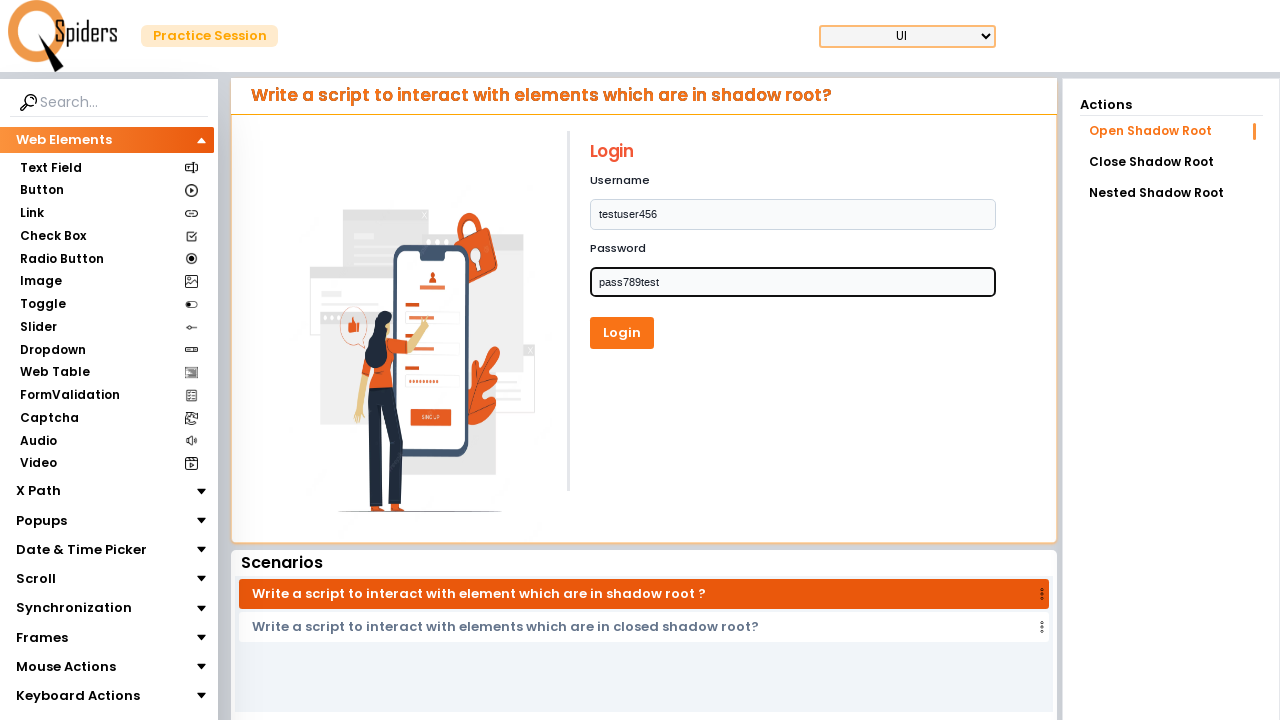